Tests e-commerce shopping flow by adding specific vegetables (Cucumber, Brocolli, Beetroot) to cart, proceeding to checkout, and applying a promo code

Starting URL: https://rahulshettyacademy.com/seleniumPractise/

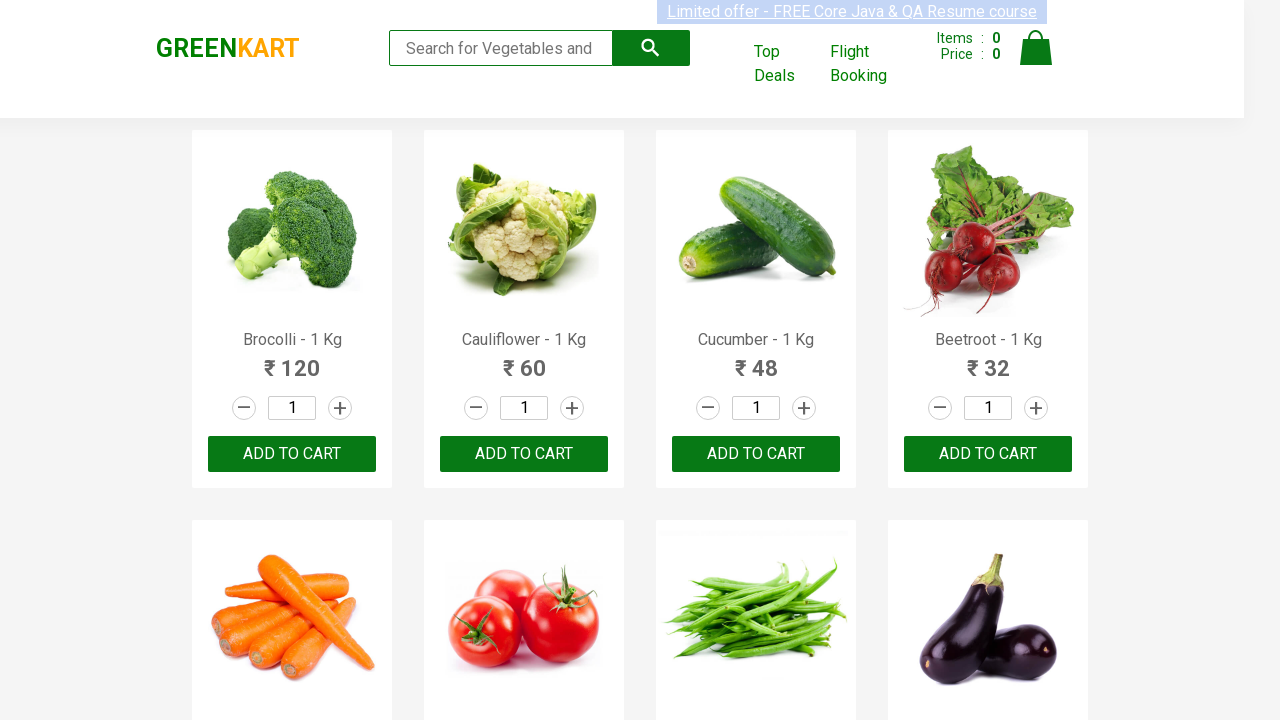

Waited for product names to load on the page
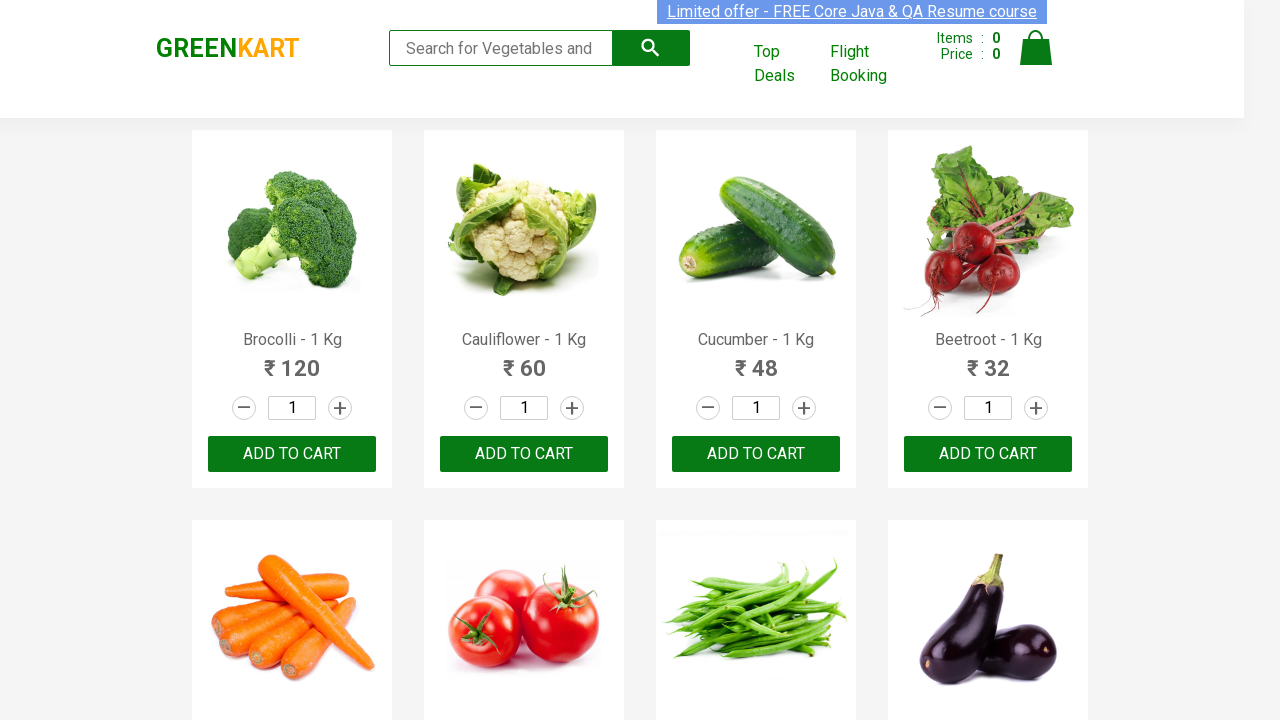

Retrieved all product name elements from the page
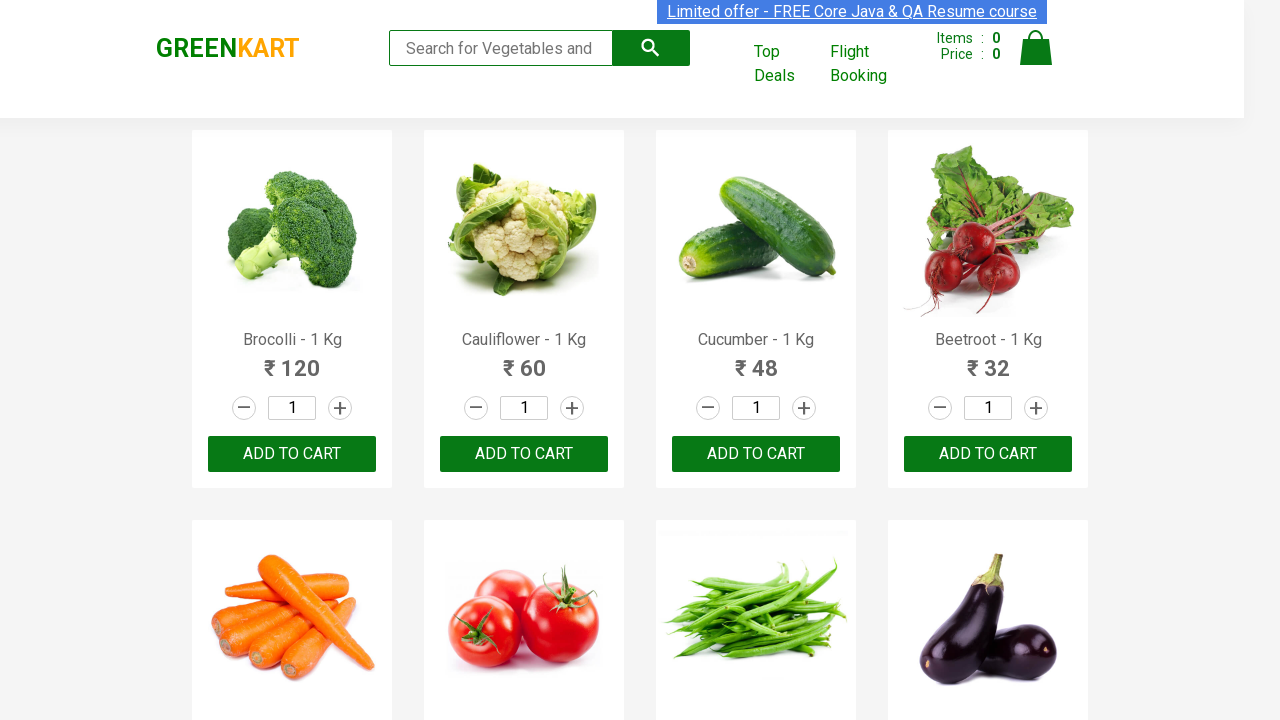

Retrieved all add to cart buttons for products
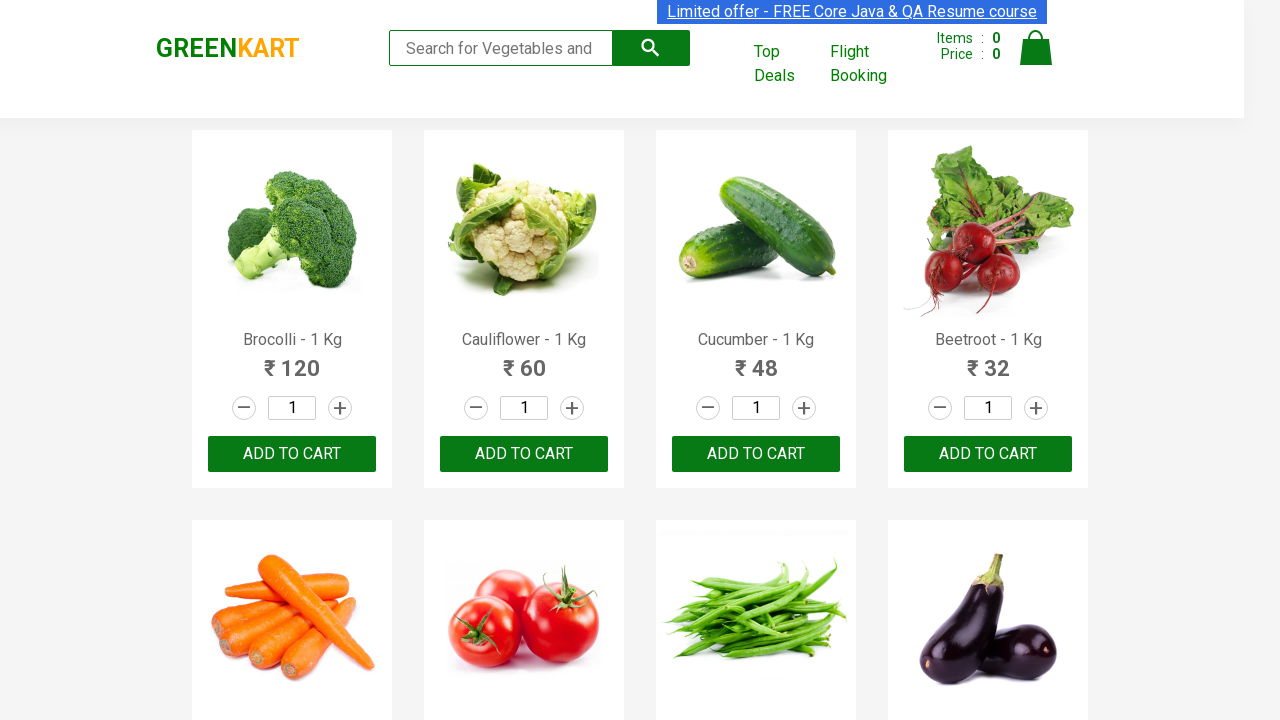

Added Brocolli to cart at (292, 454) on xpath=//div[@class='product-action']/button >> nth=0
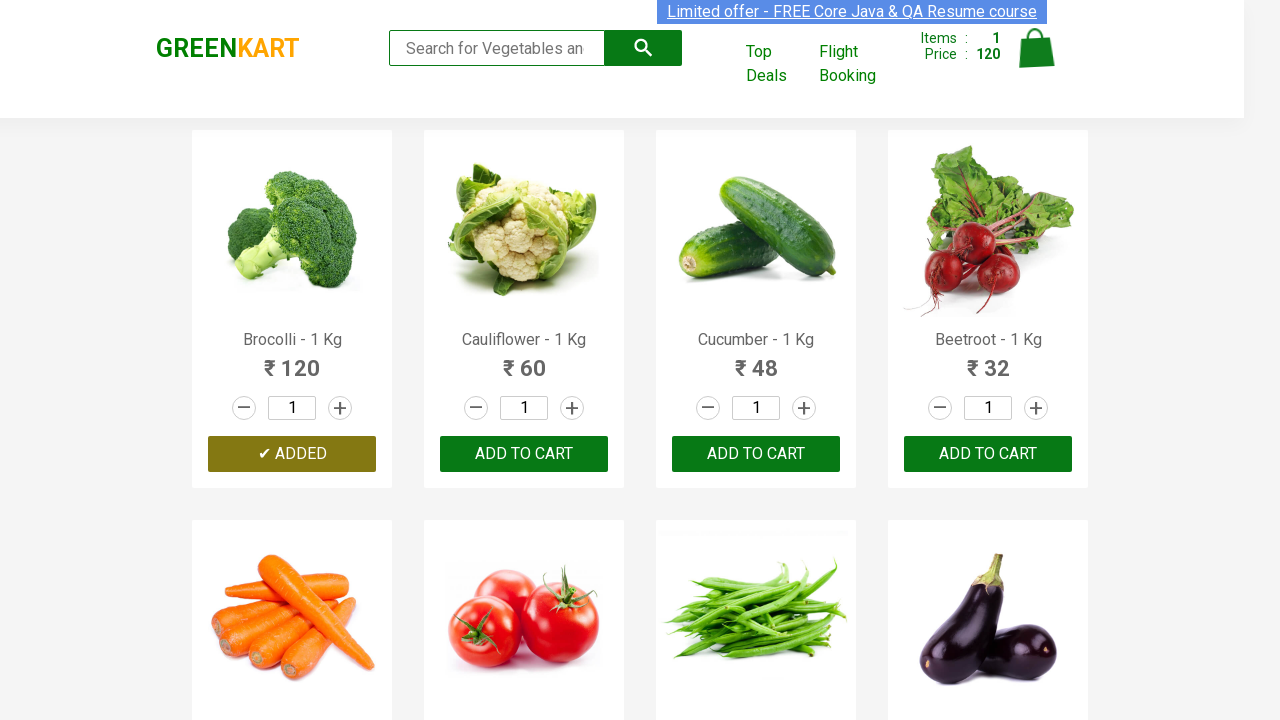

Added Cucumber to cart at (756, 454) on xpath=//div[@class='product-action']/button >> nth=2
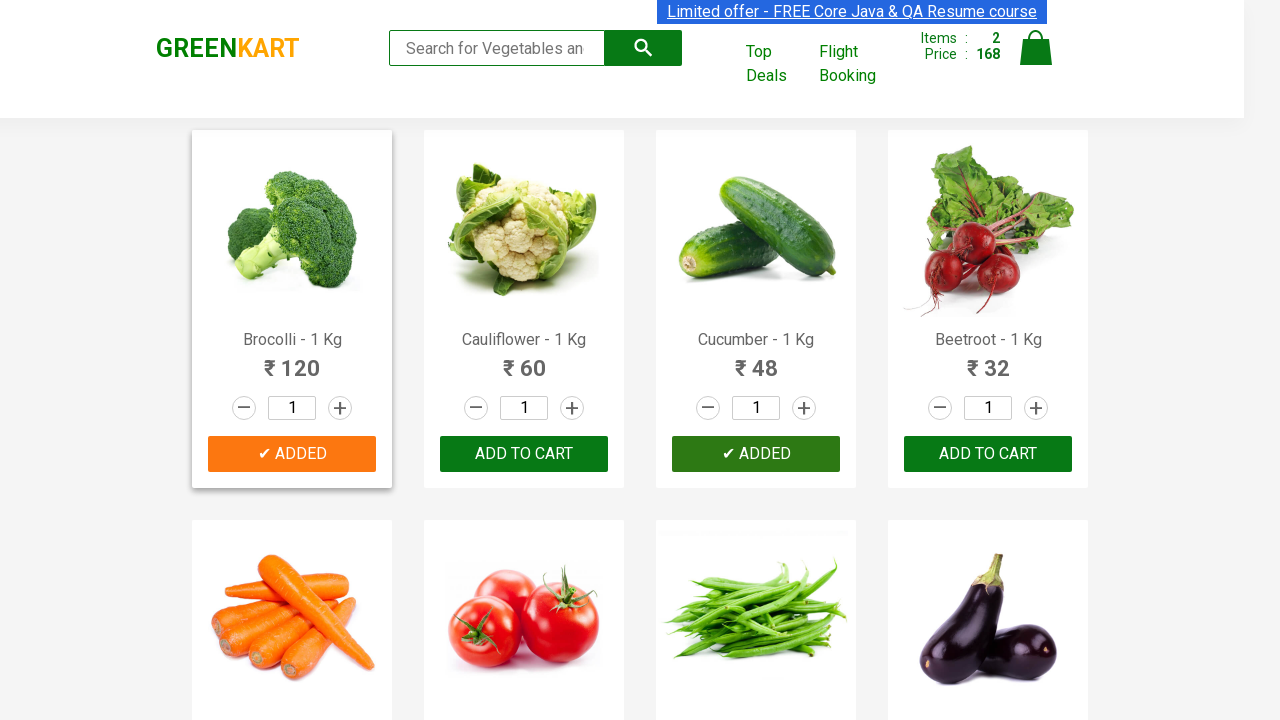

Added Beetroot to cart at (988, 454) on xpath=//div[@class='product-action']/button >> nth=3
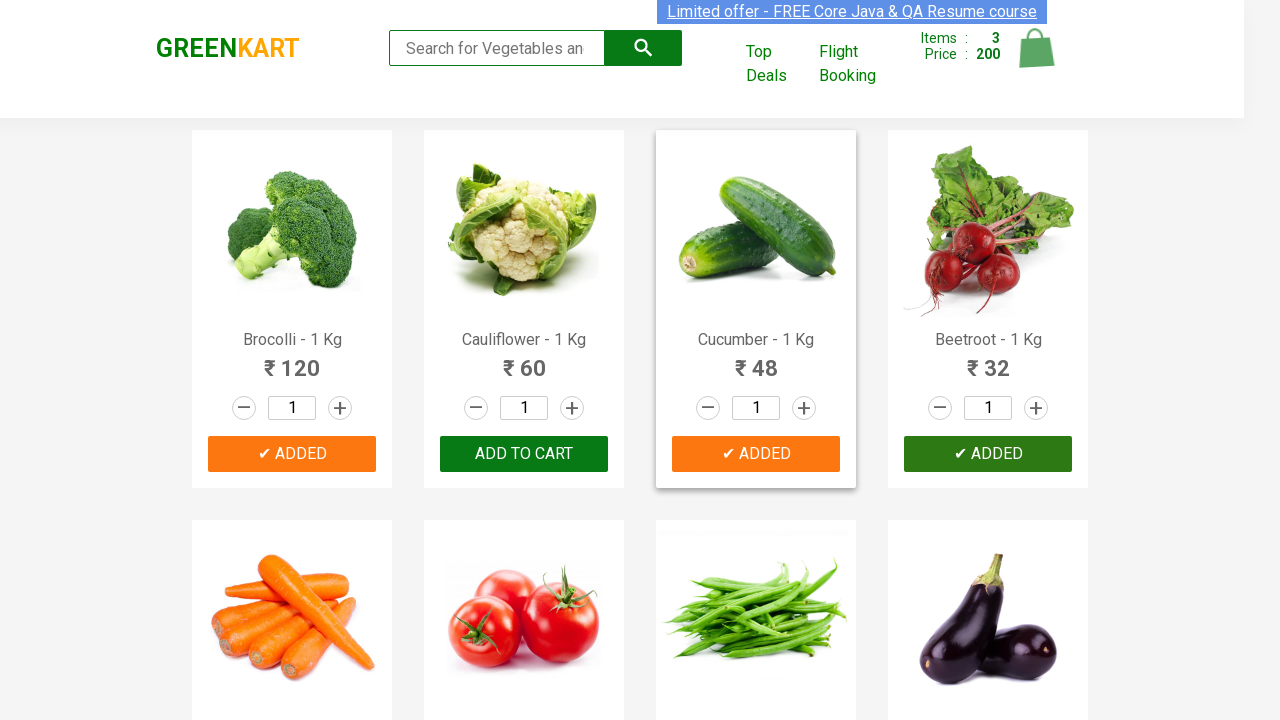

Clicked on the cart icon to view cart at (1036, 48) on xpath=//img[@alt='Cart']
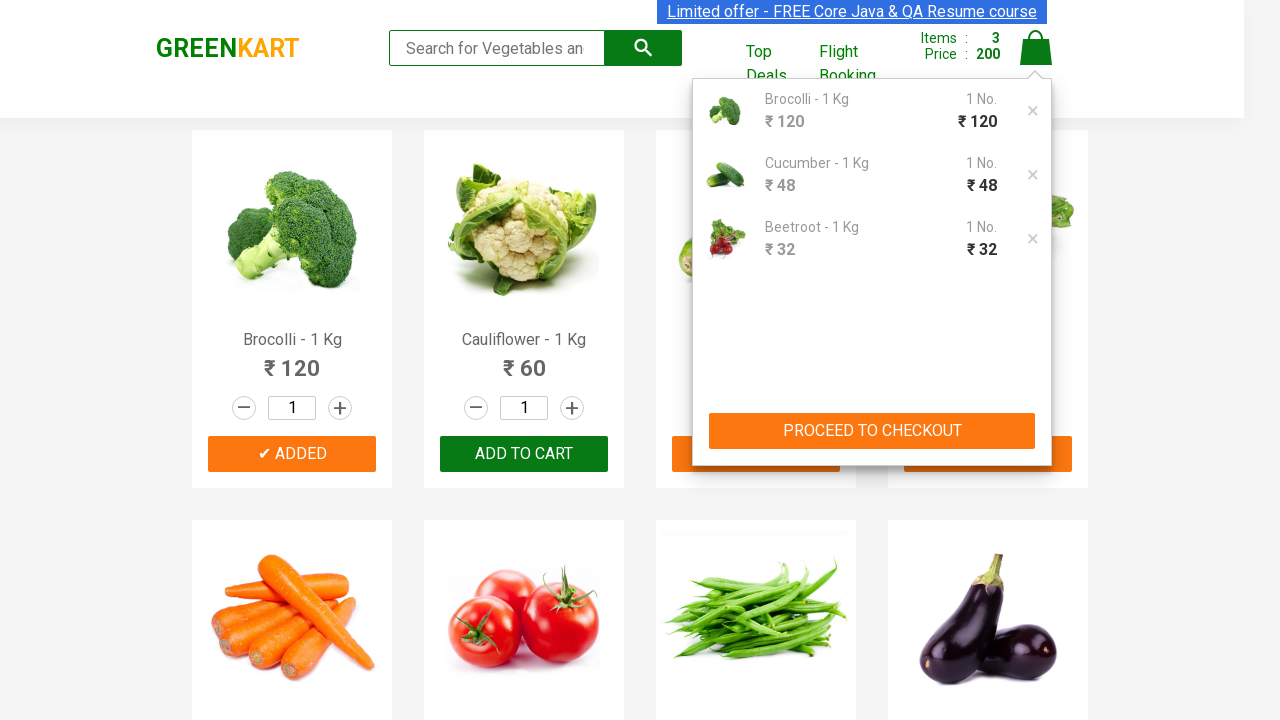

Clicked PROCEED TO CHECKOUT button at (872, 431) on xpath=//button[text()='PROCEED TO CHECKOUT']
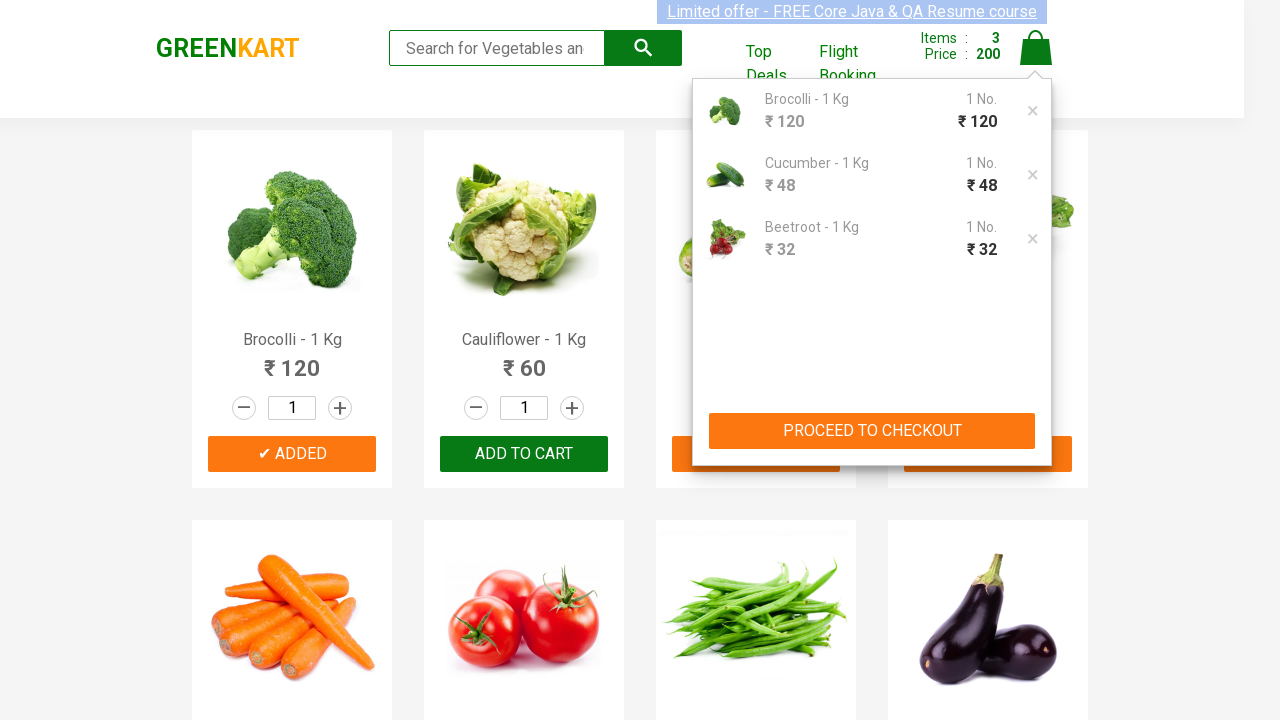

Waited for promo code input field to become visible
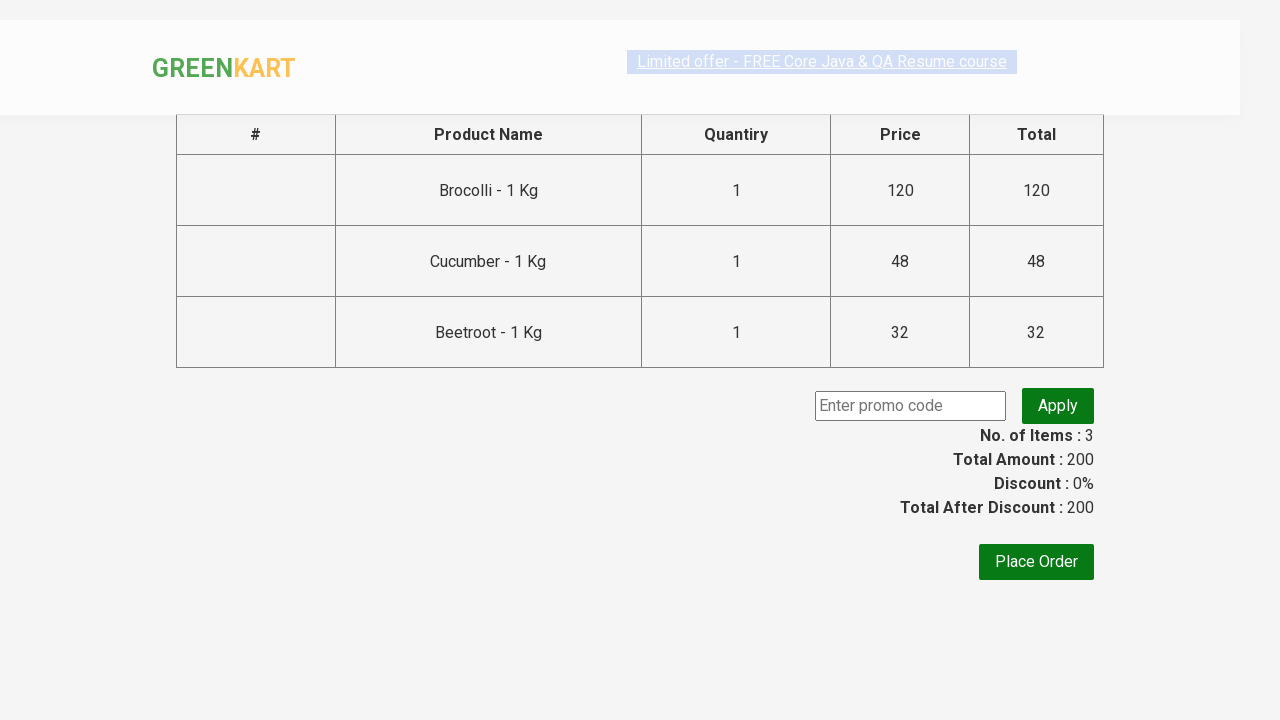

Entered promo code 'rahulshettyacademy' into the input field on .promoCode
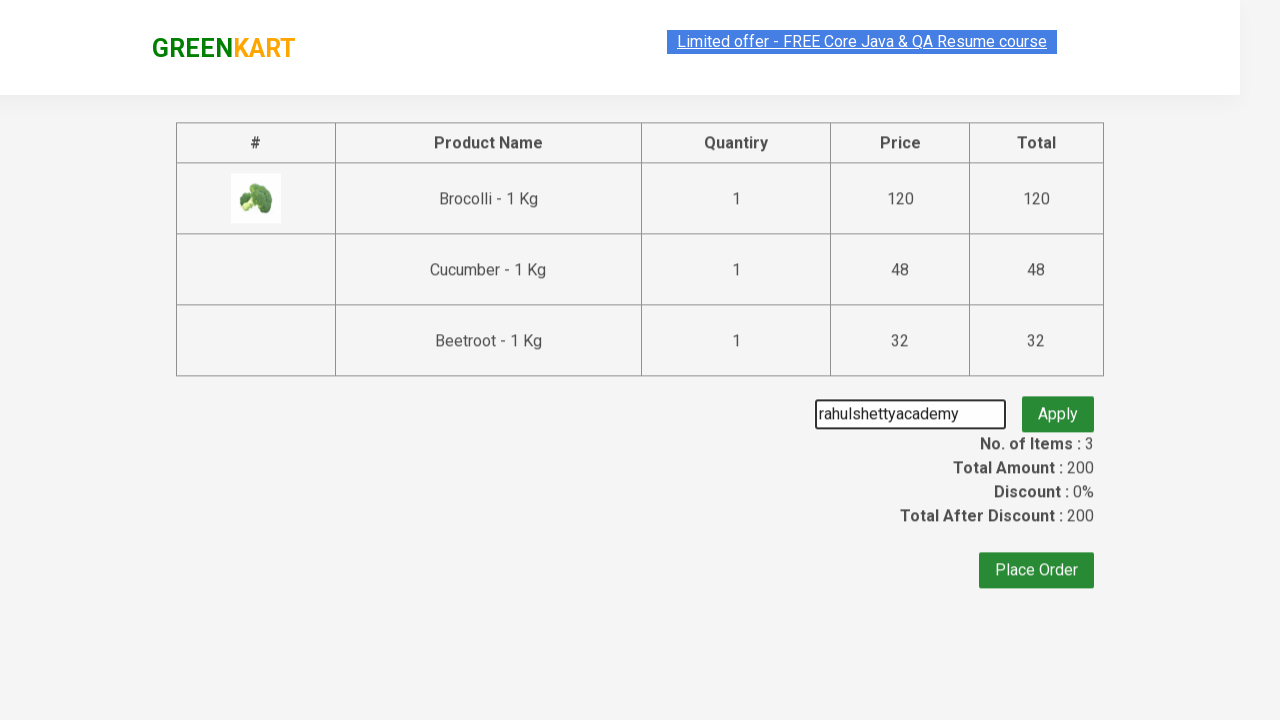

Clicked the Apply promo button at (1058, 406) on .promoBtn
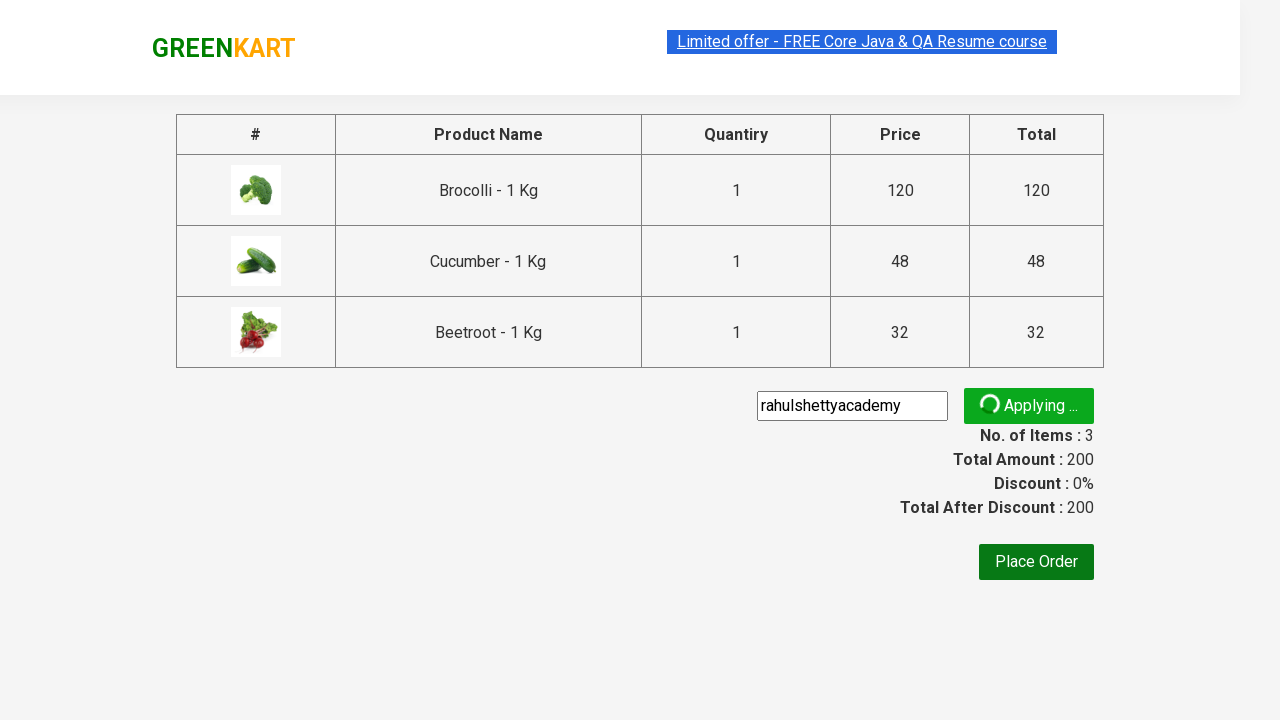

Promo code was successfully applied and promo info appeared
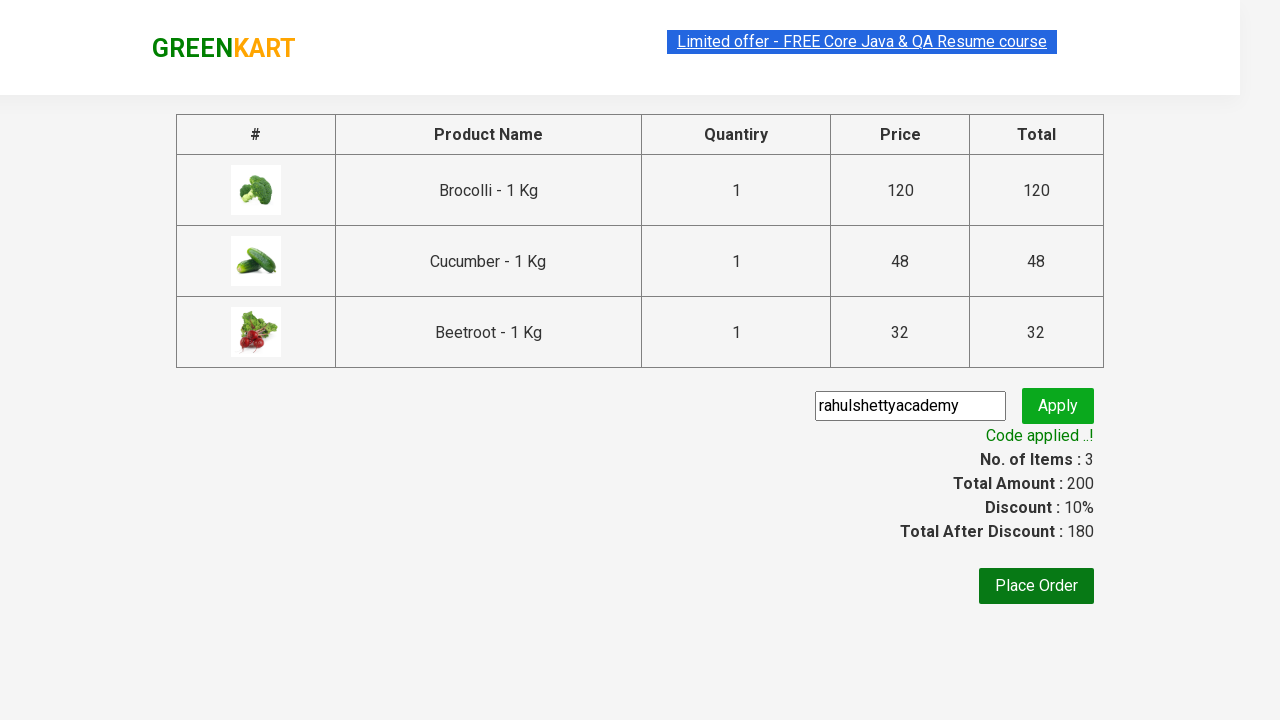

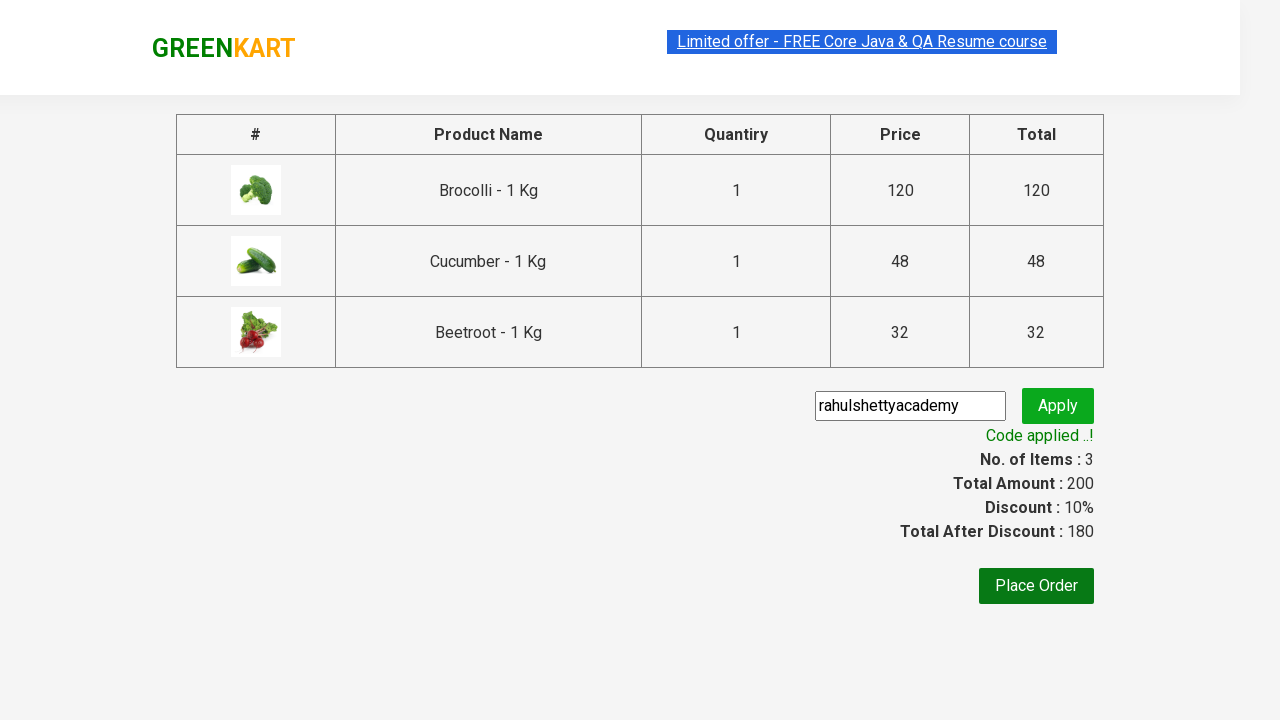